Searches for "python" and navigates to the Python learning page by clicking the start learning link

Starting URL: https://www.w3schools.com/

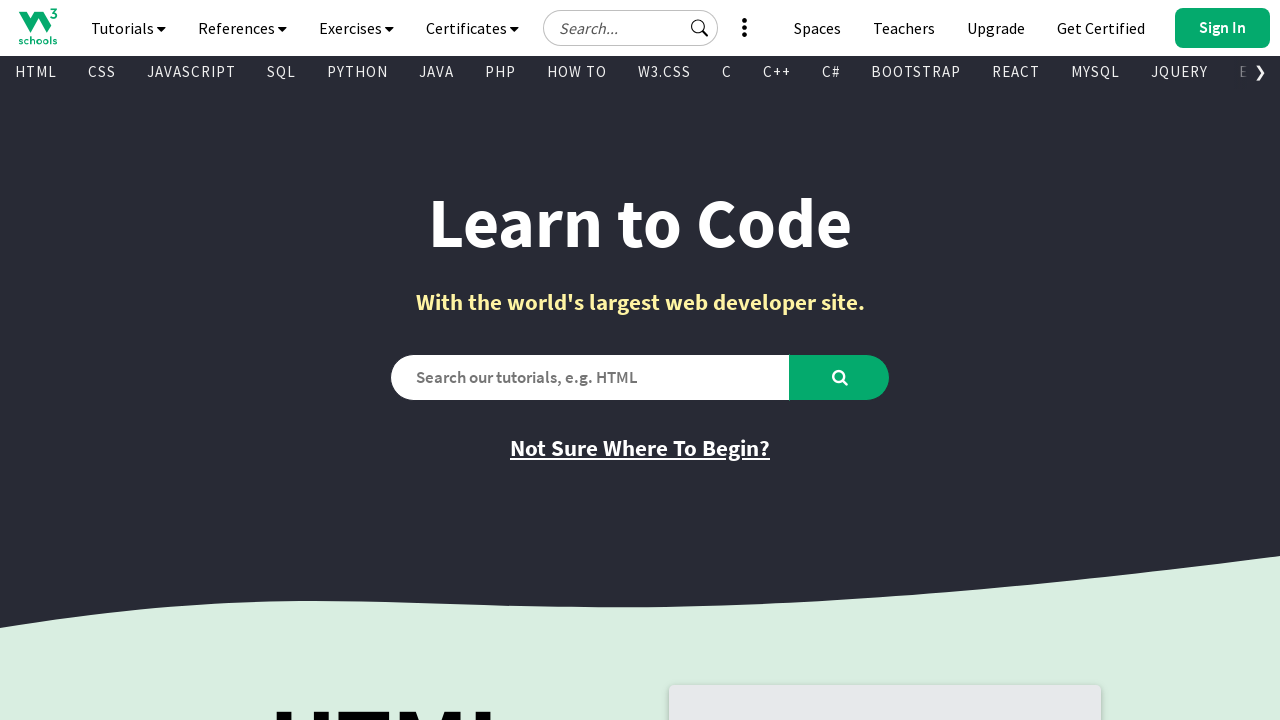

Filled search field with 'python' on input#search2
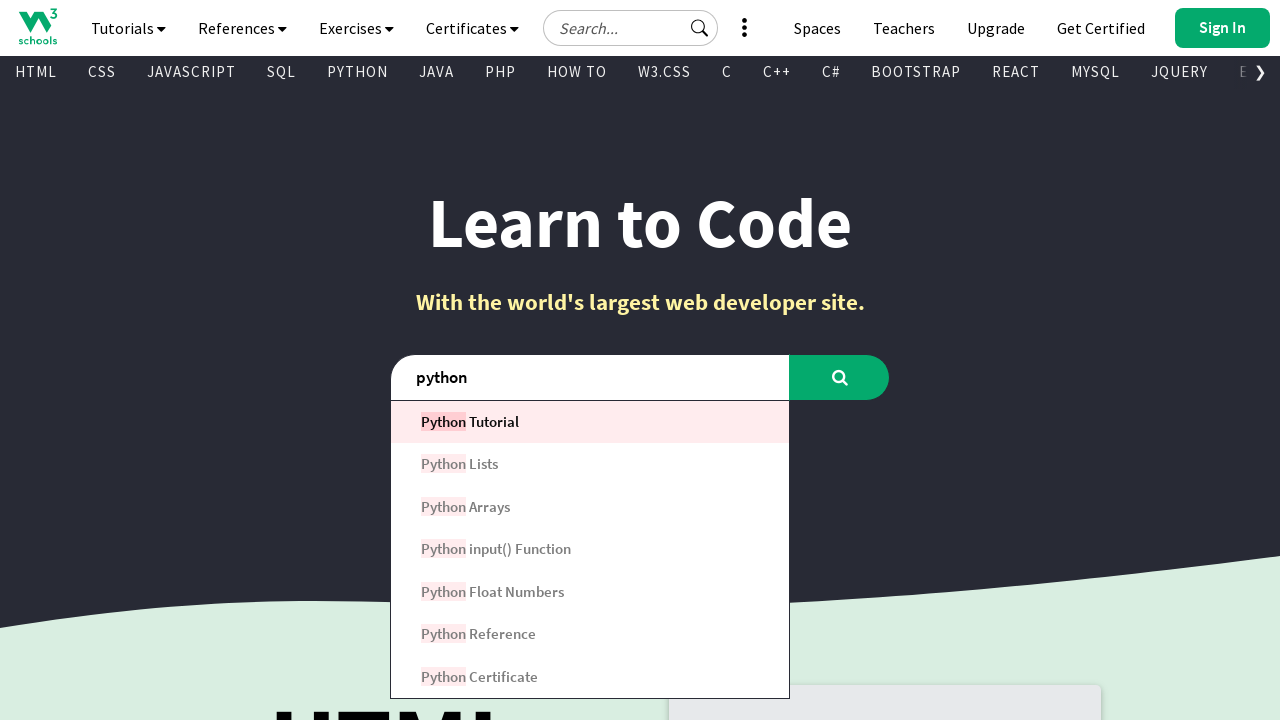

Clicked search button at (840, 377) on button#learntocode_searchbtn
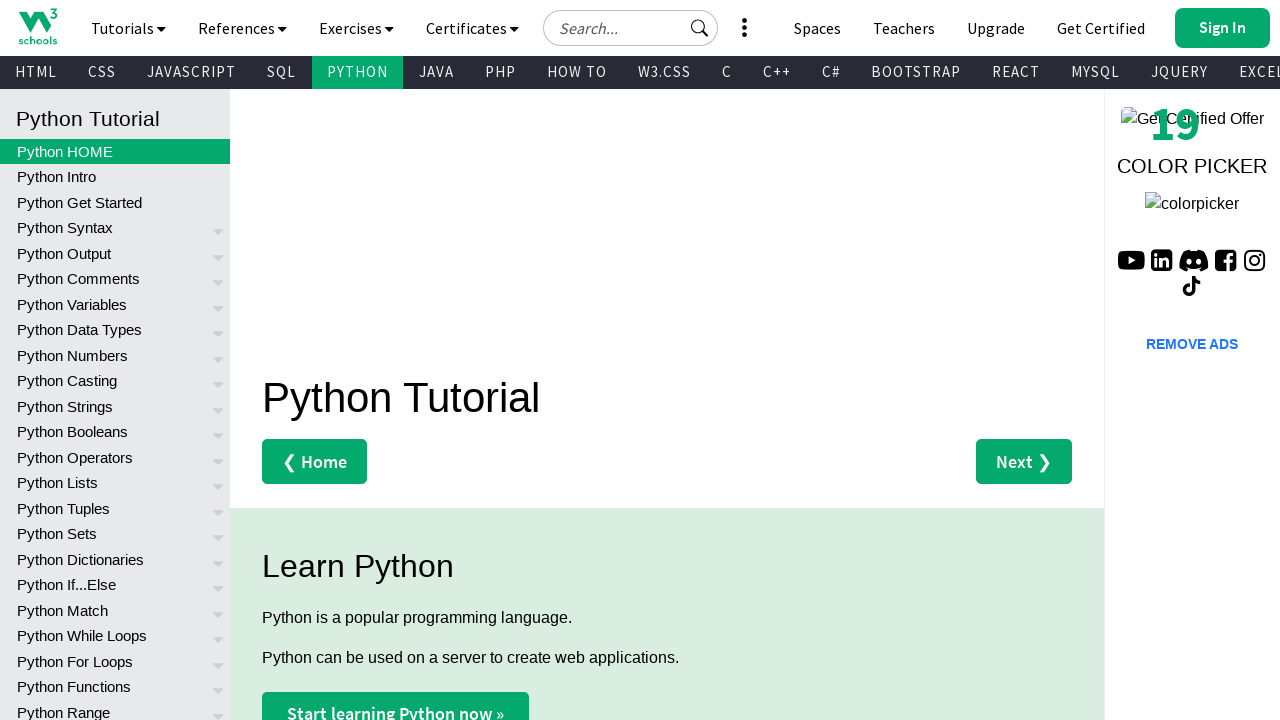

Search results loaded (networkidle)
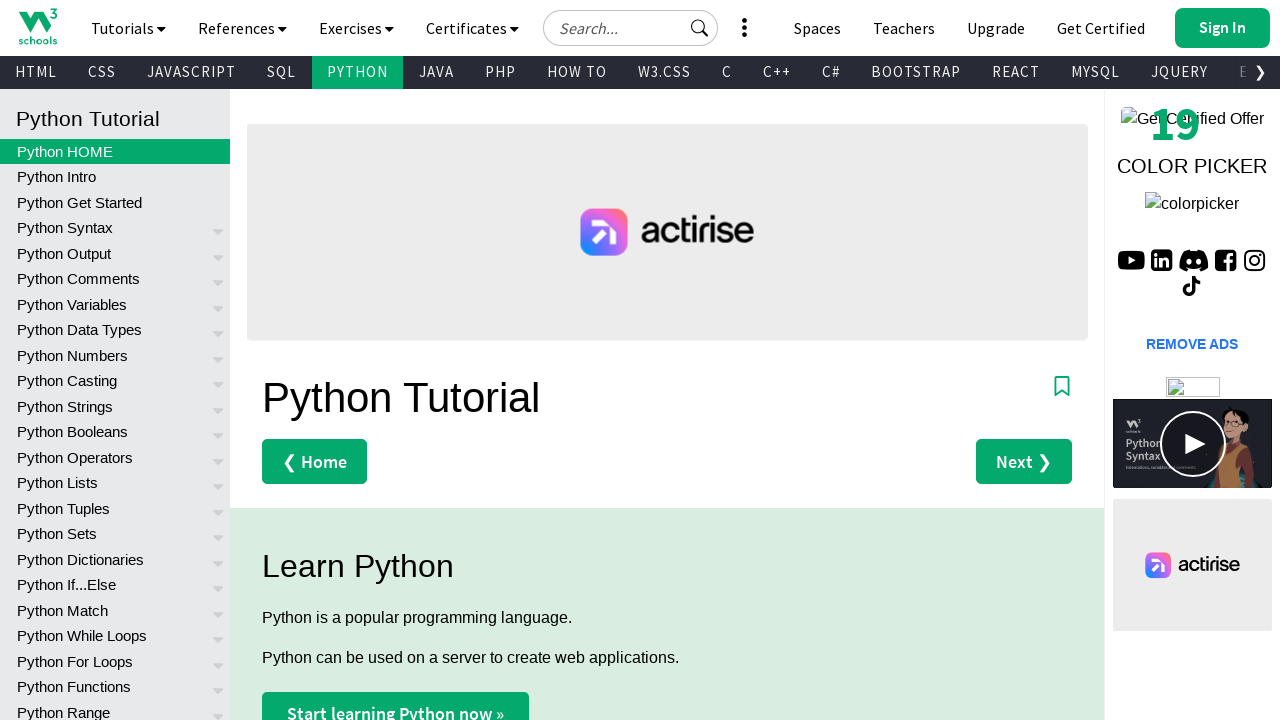

Clicked 'Start learning Python now' link to navigate to Python learning page at (396, 698) on a:has-text('Start learning Python now »')
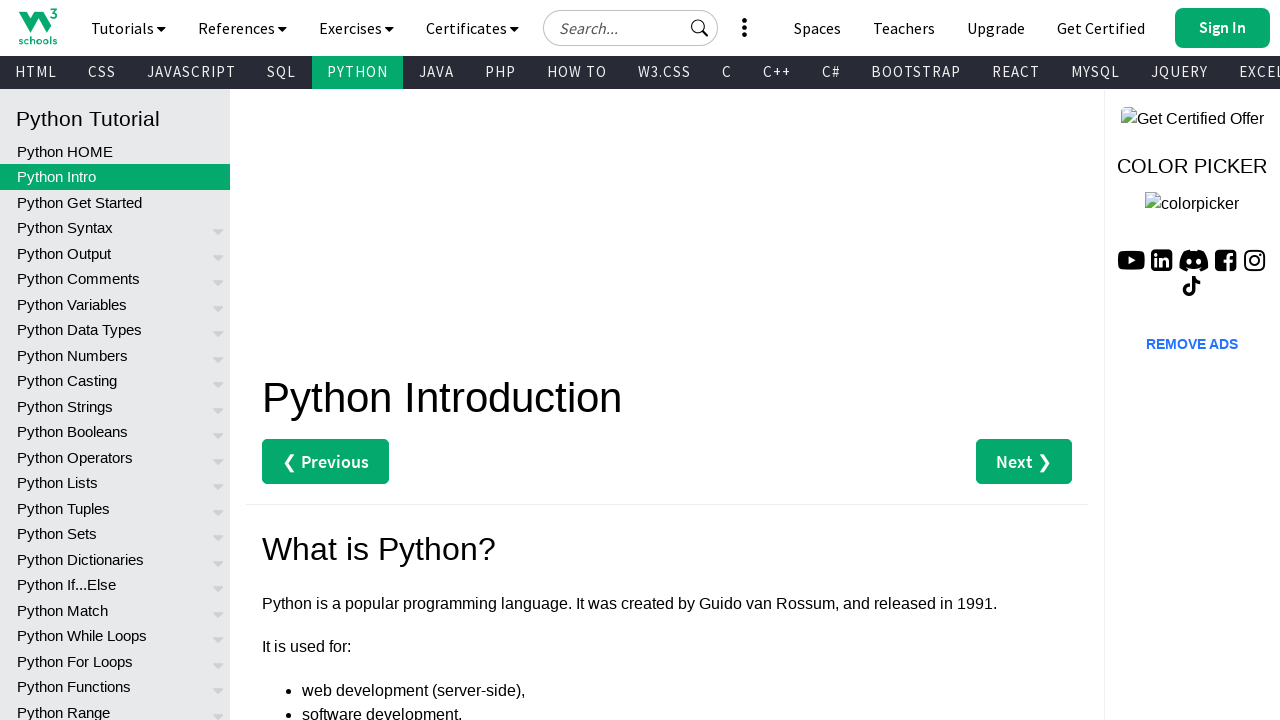

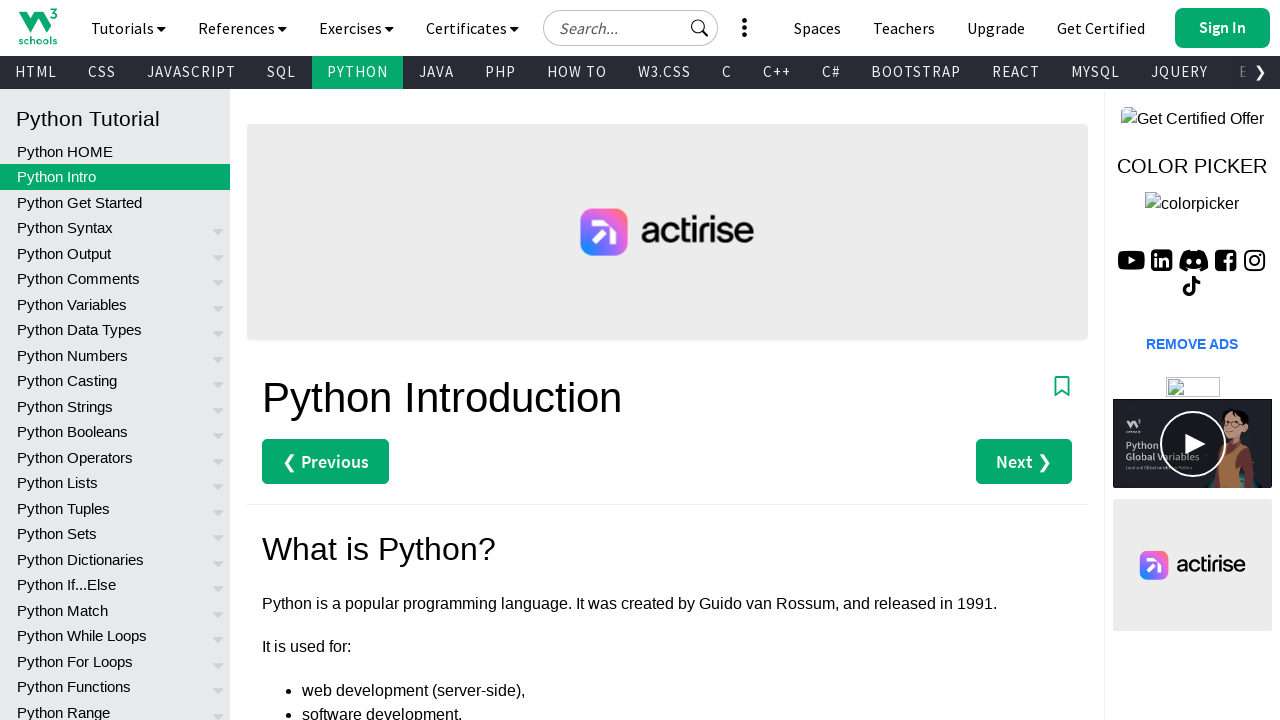